Fills out a registration form with first name, last name, and email, then submits the form

Starting URL: http://secure-retreat-92358.herokuapp.com/

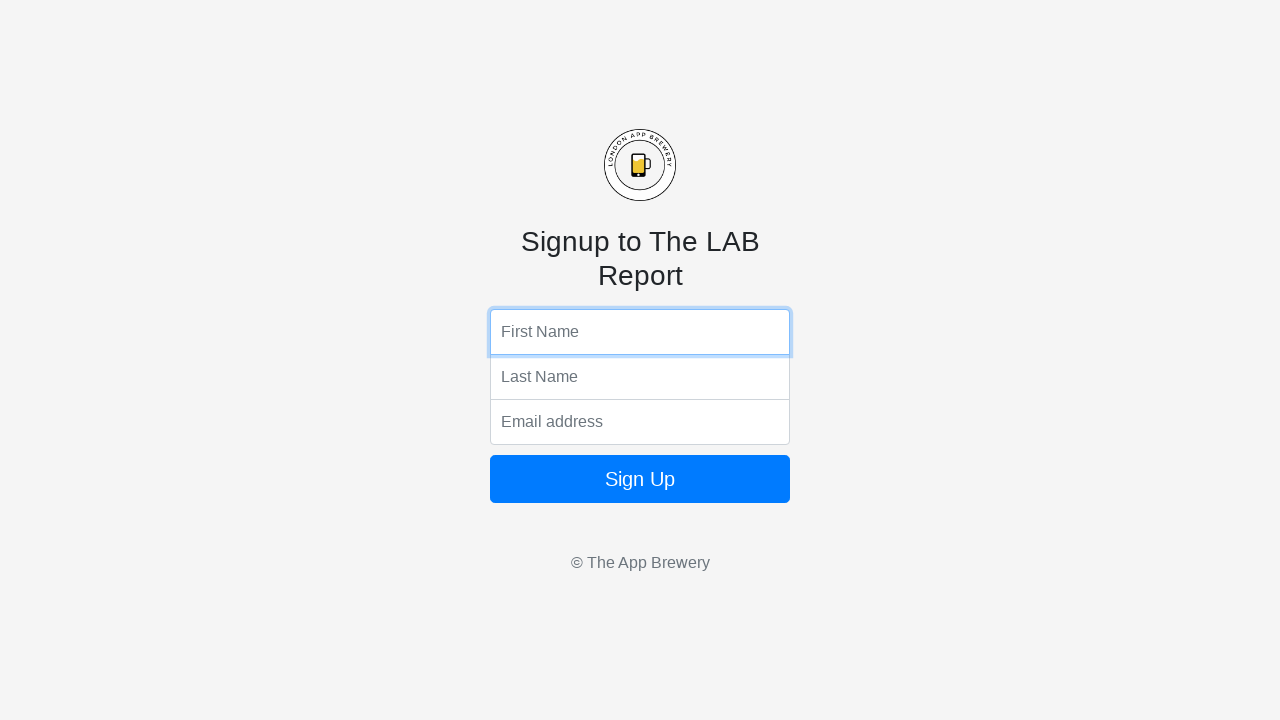

Filled first name field with 'Aladár' on input[name='fName']
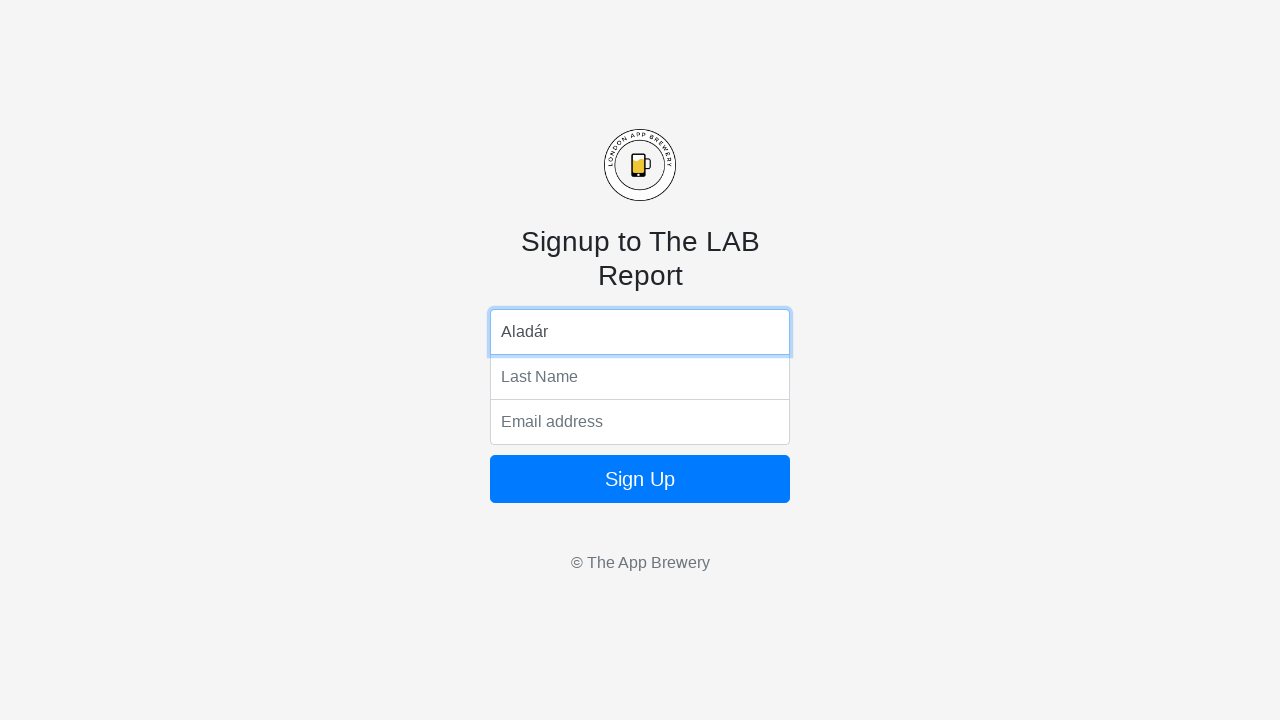

Filled last name field with 'Kolbász' on input[name='lName']
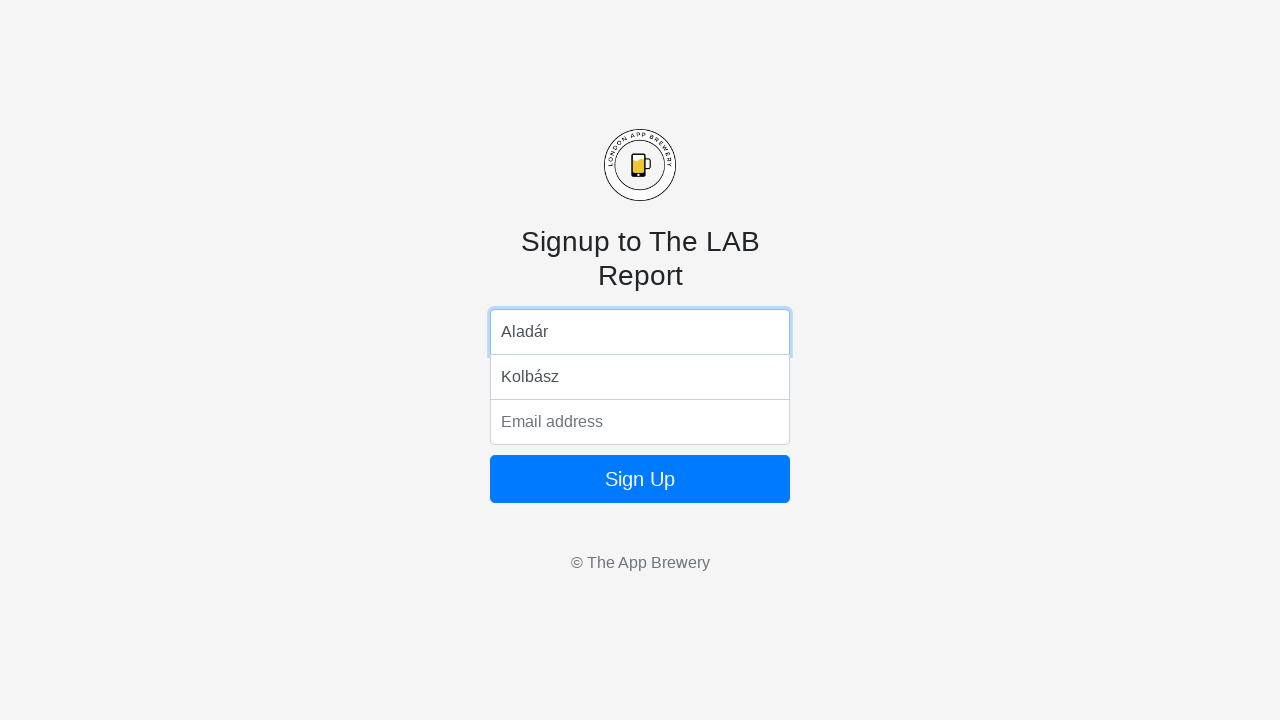

Filled email field with 'kolbaszhuszar89@hurka.hu' on input[name='email']
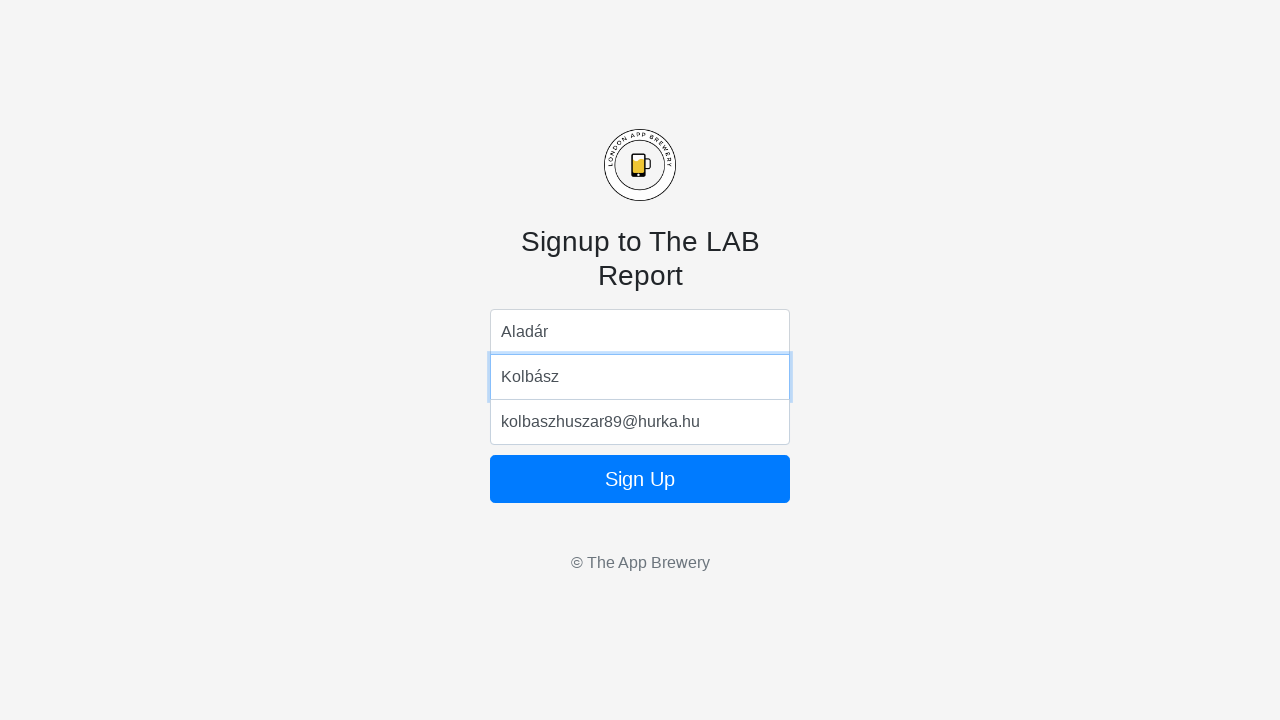

Pressed Enter to submit registration form on input[name='email']
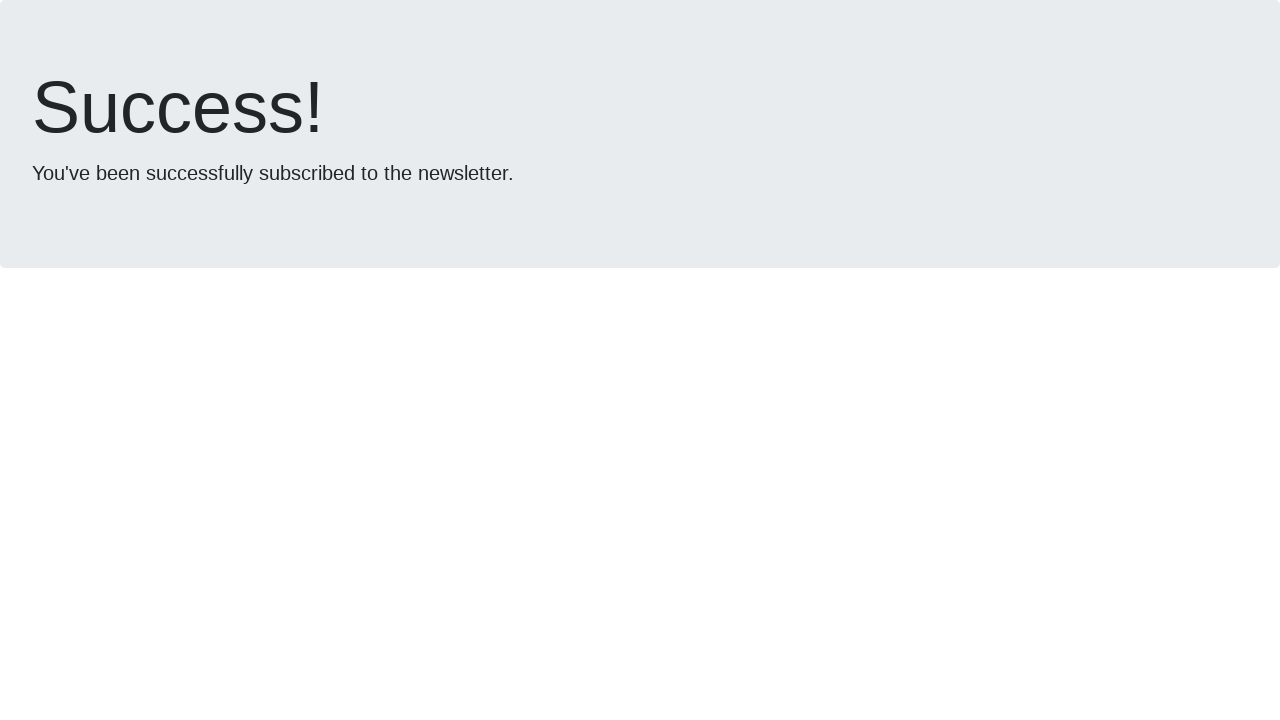

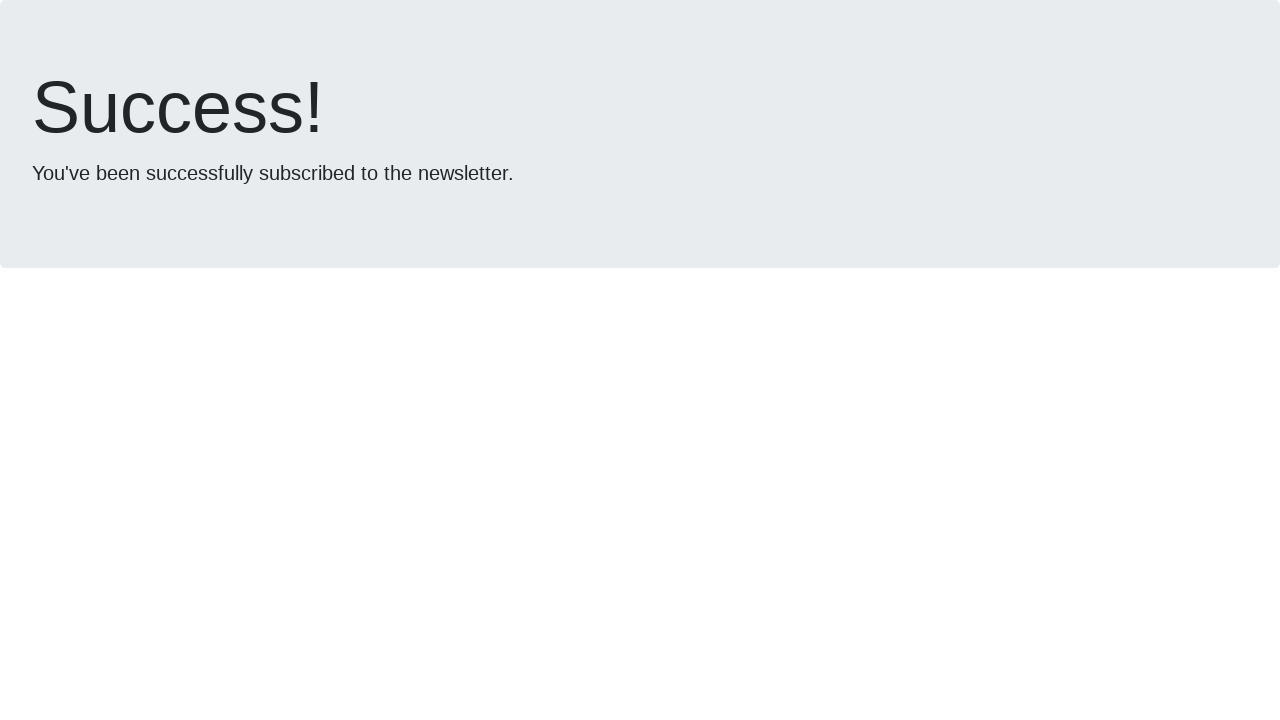